Tests that the counter displays the current number of todo items

Starting URL: https://demo.playwright.dev/todomvc

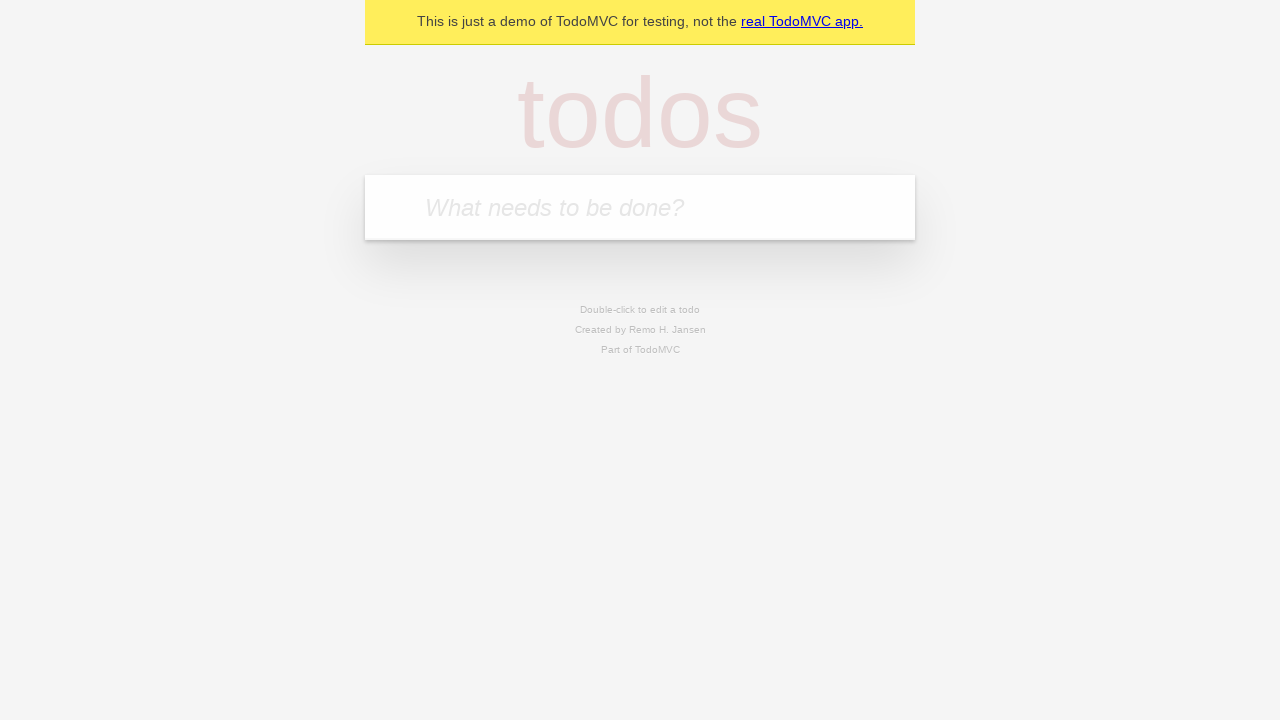

Located the todo input field by placeholder text
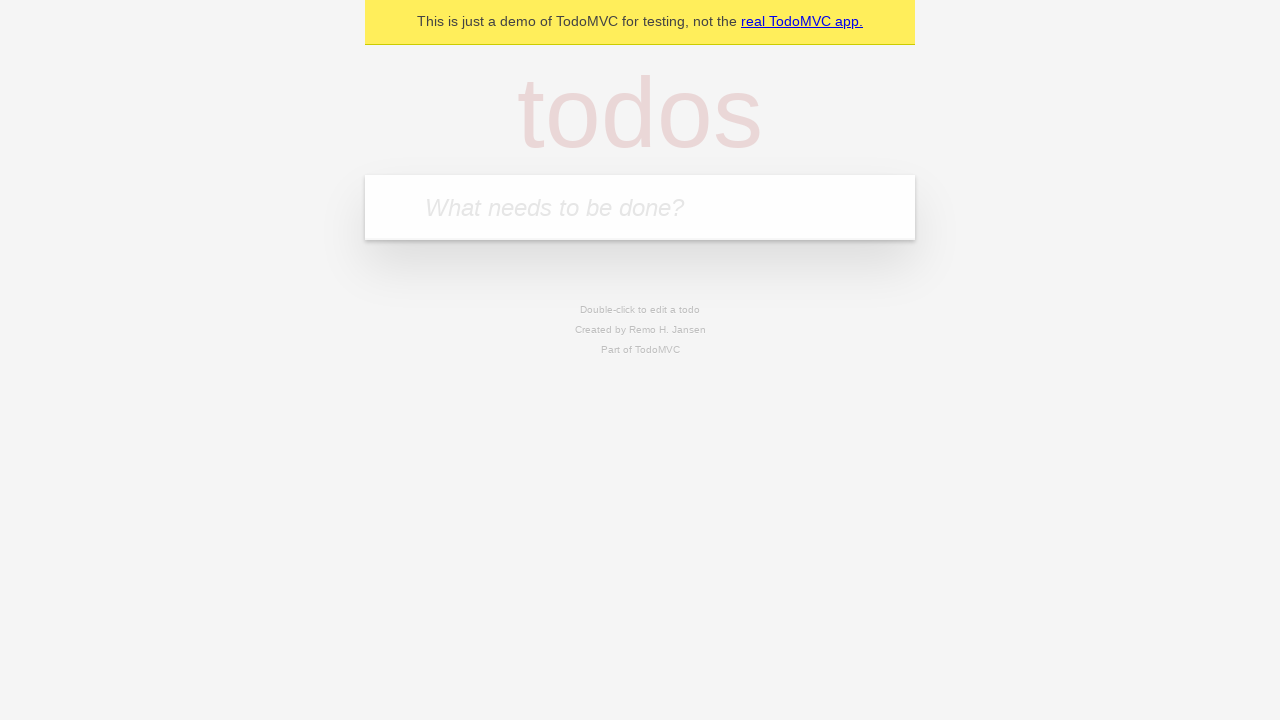

Filled todo input with 'buy some cheese' on internal:attr=[placeholder="What needs to be done?"i]
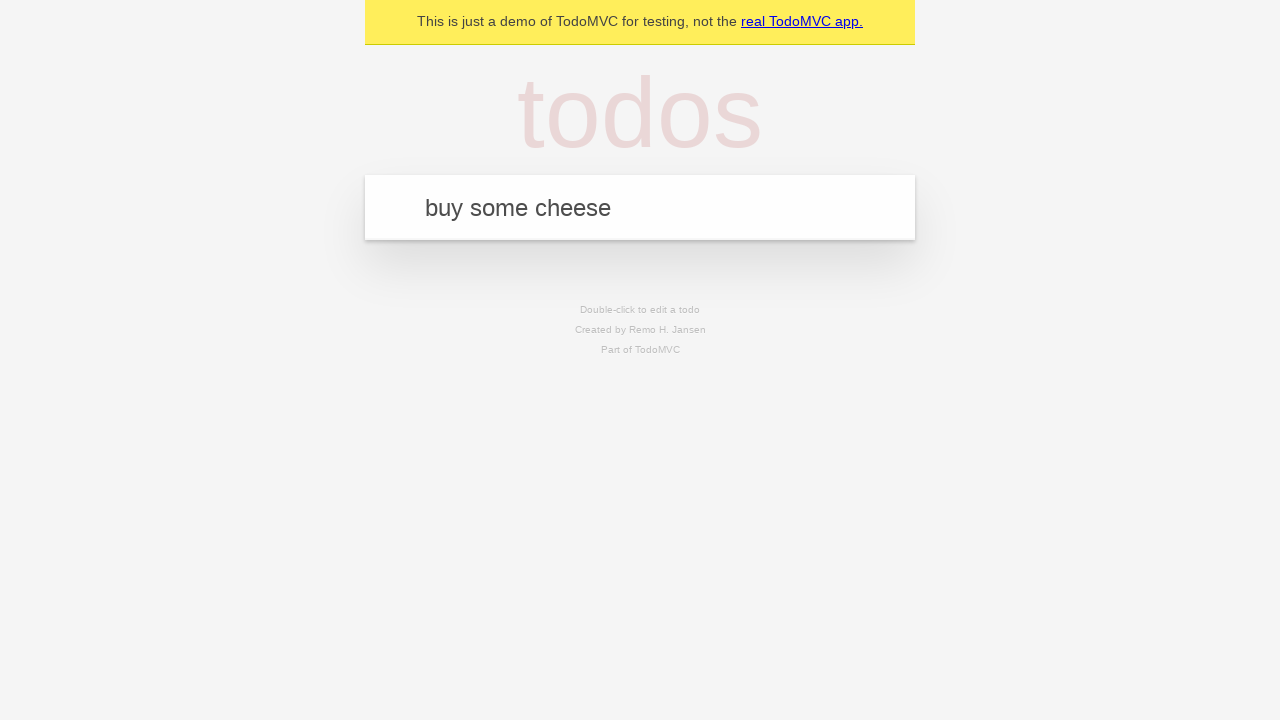

Pressed Enter to create first todo item on internal:attr=[placeholder="What needs to be done?"i]
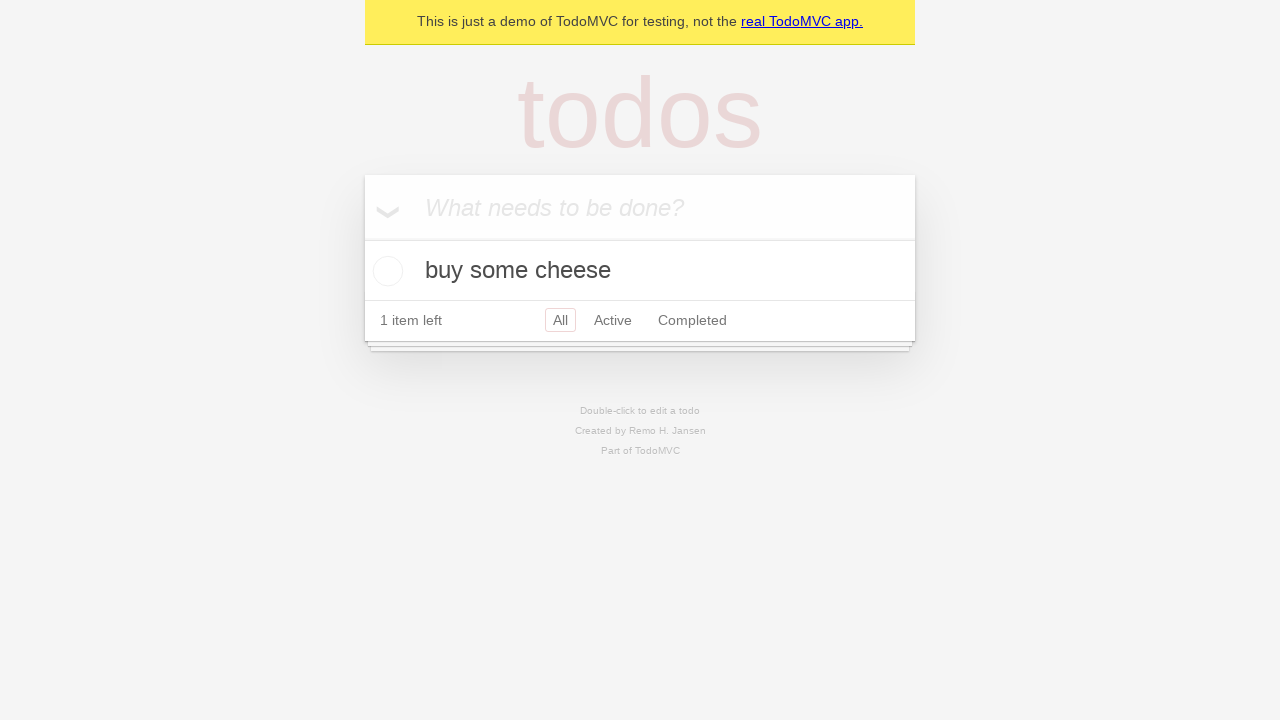

Todo counter element appeared after creating first item
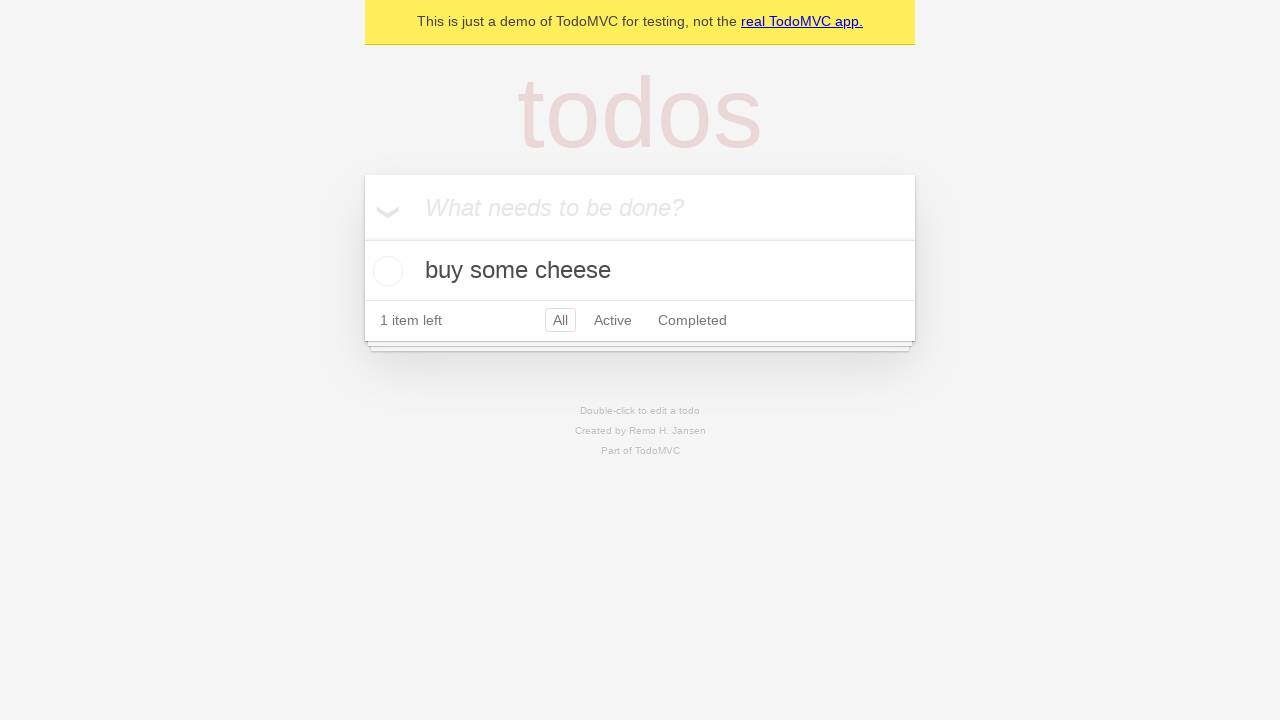

Filled todo input with 'feed the cat' on internal:attr=[placeholder="What needs to be done?"i]
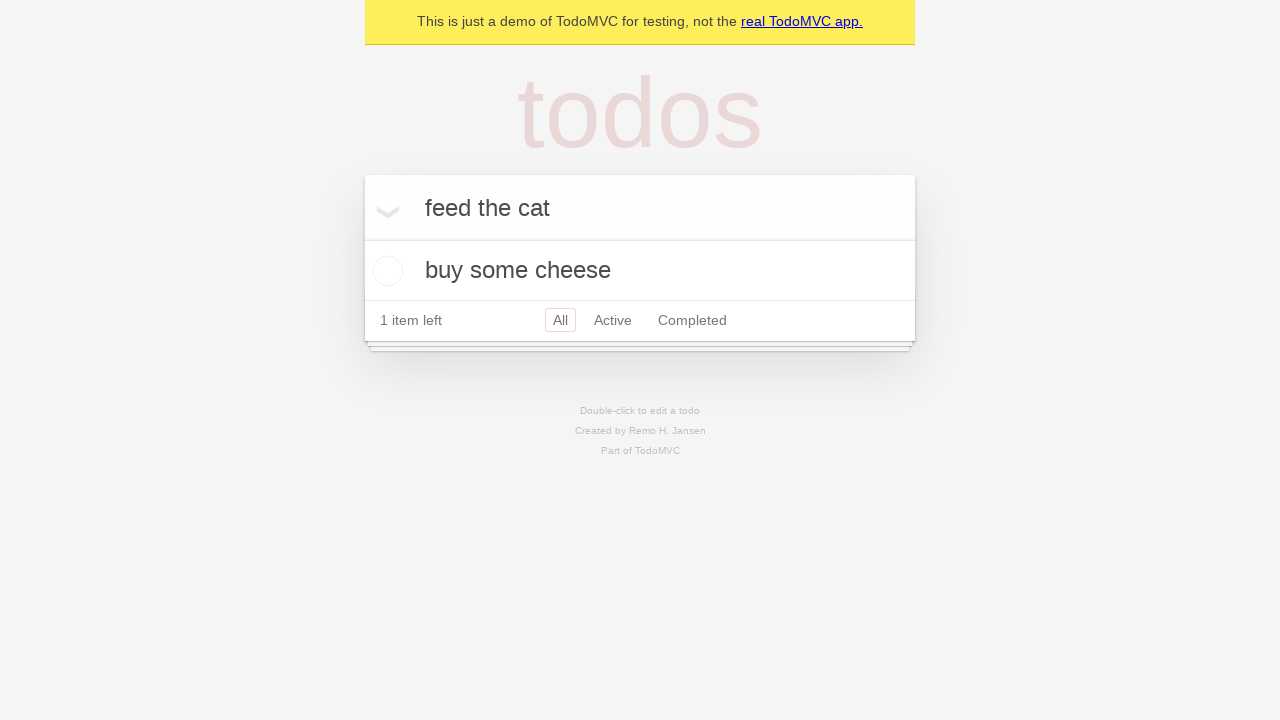

Pressed Enter to create second todo item on internal:attr=[placeholder="What needs to be done?"i]
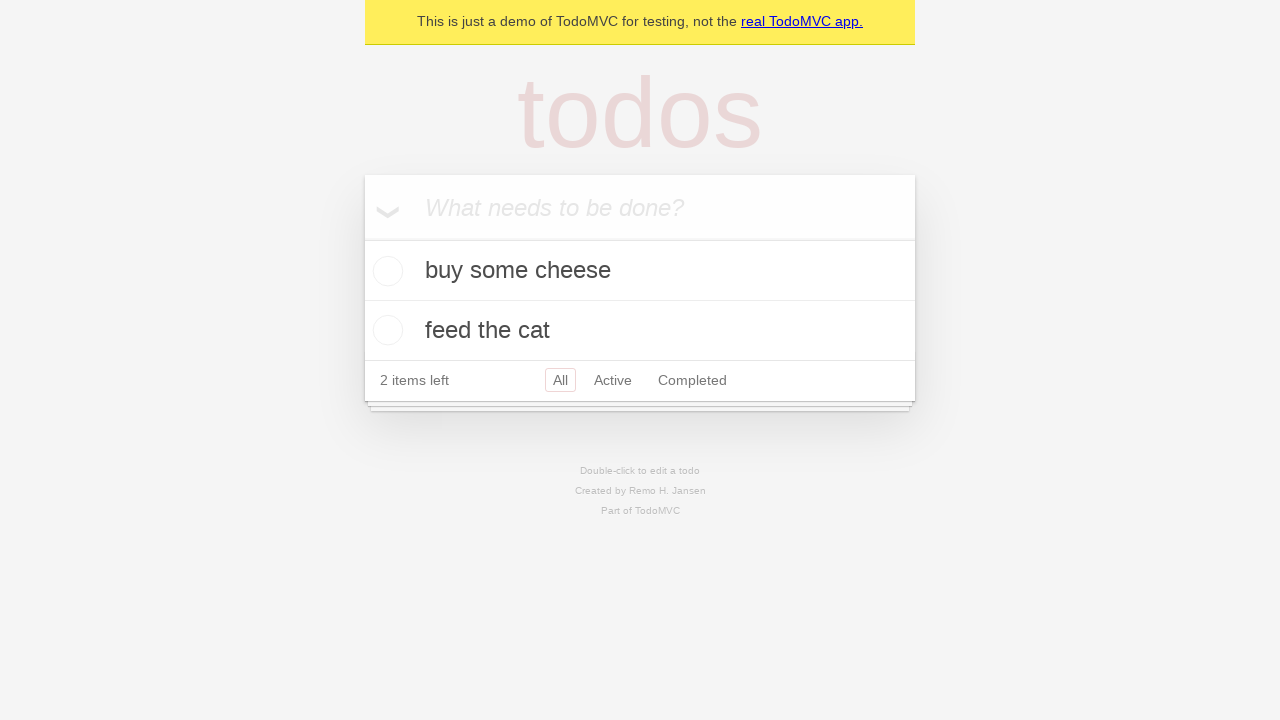

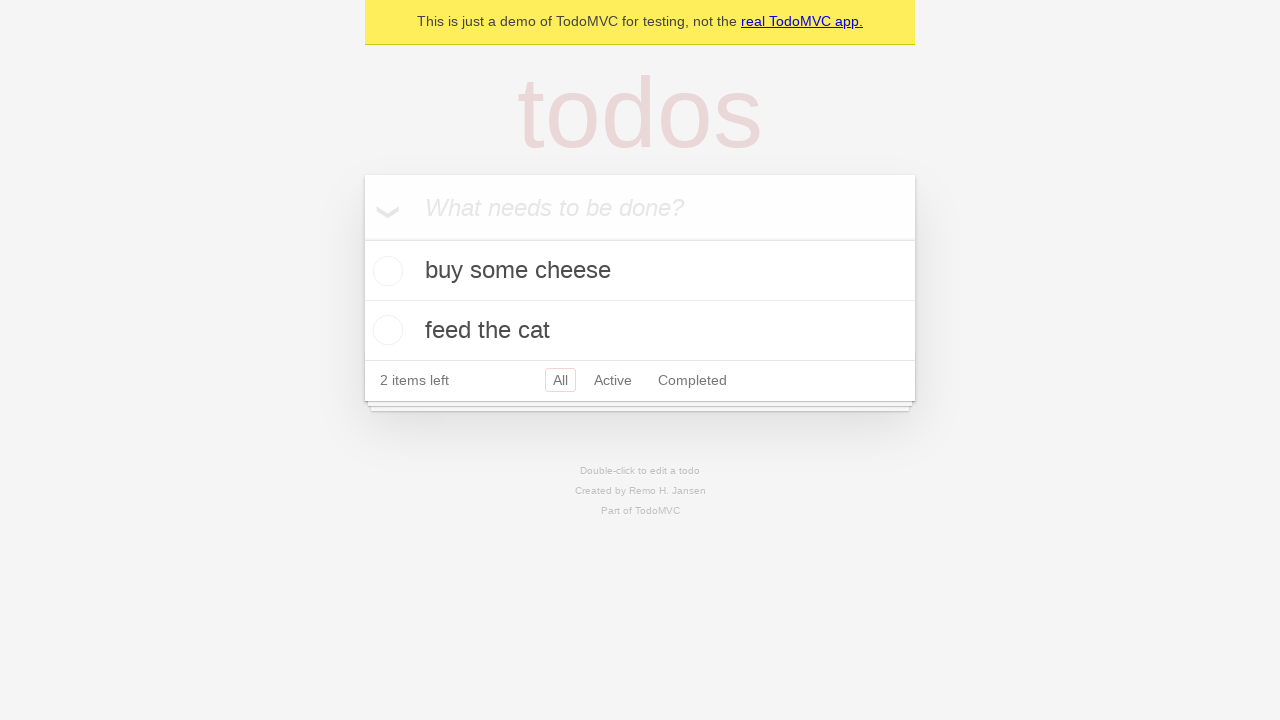